Performs a drag and drop action from box A (draggable) to box B (droppable)

Starting URL: https://crossbrowsertesting.github.io/drag-and-drop

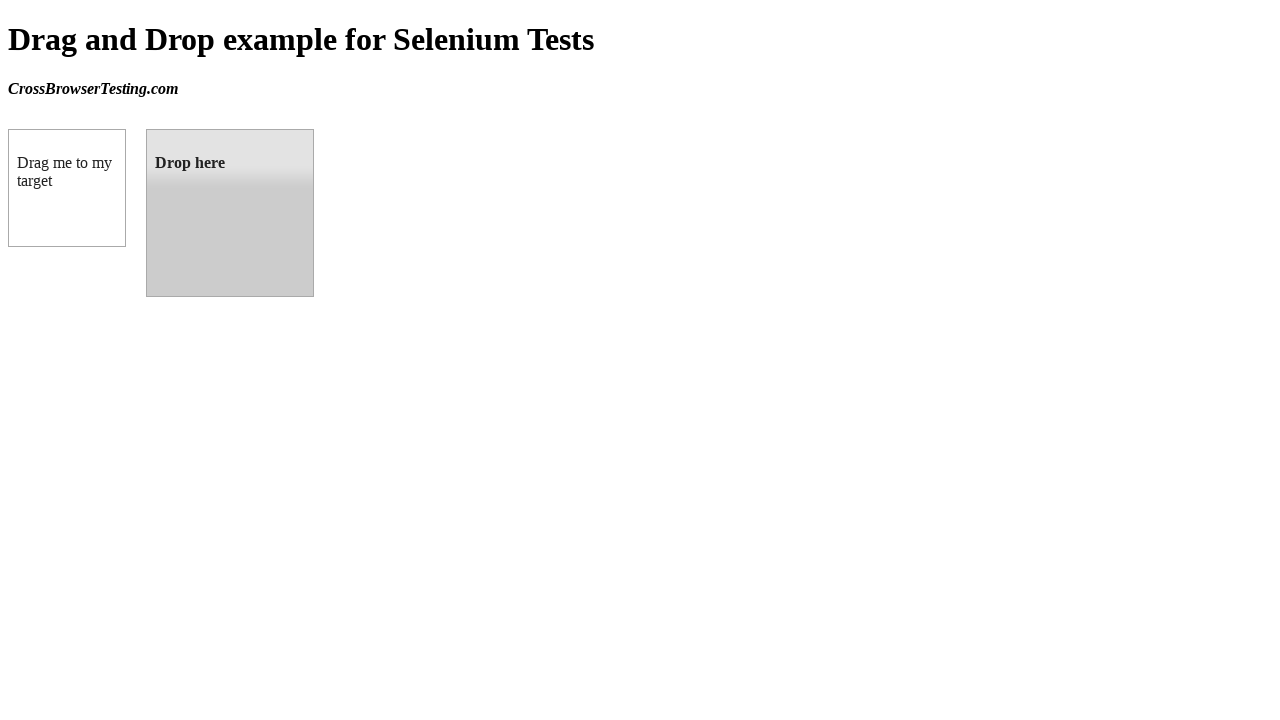

Waited for draggable box A element to be visible
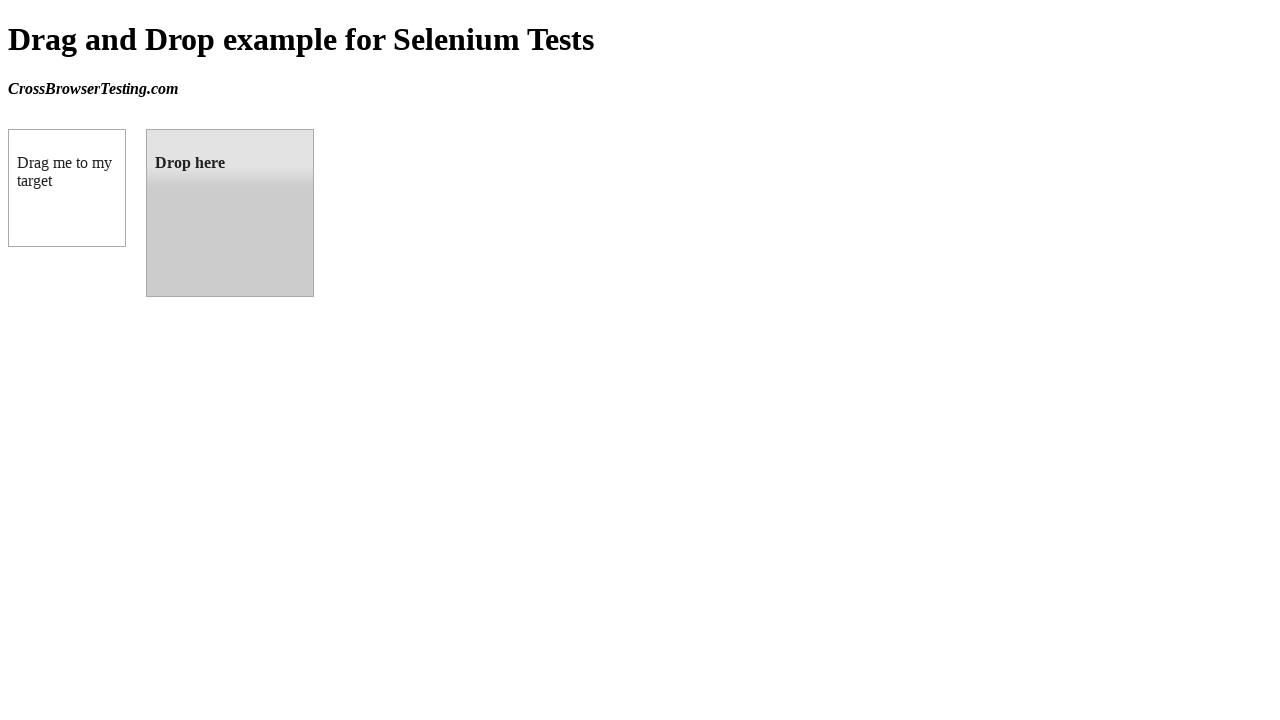

Waited for droppable box B element to be visible
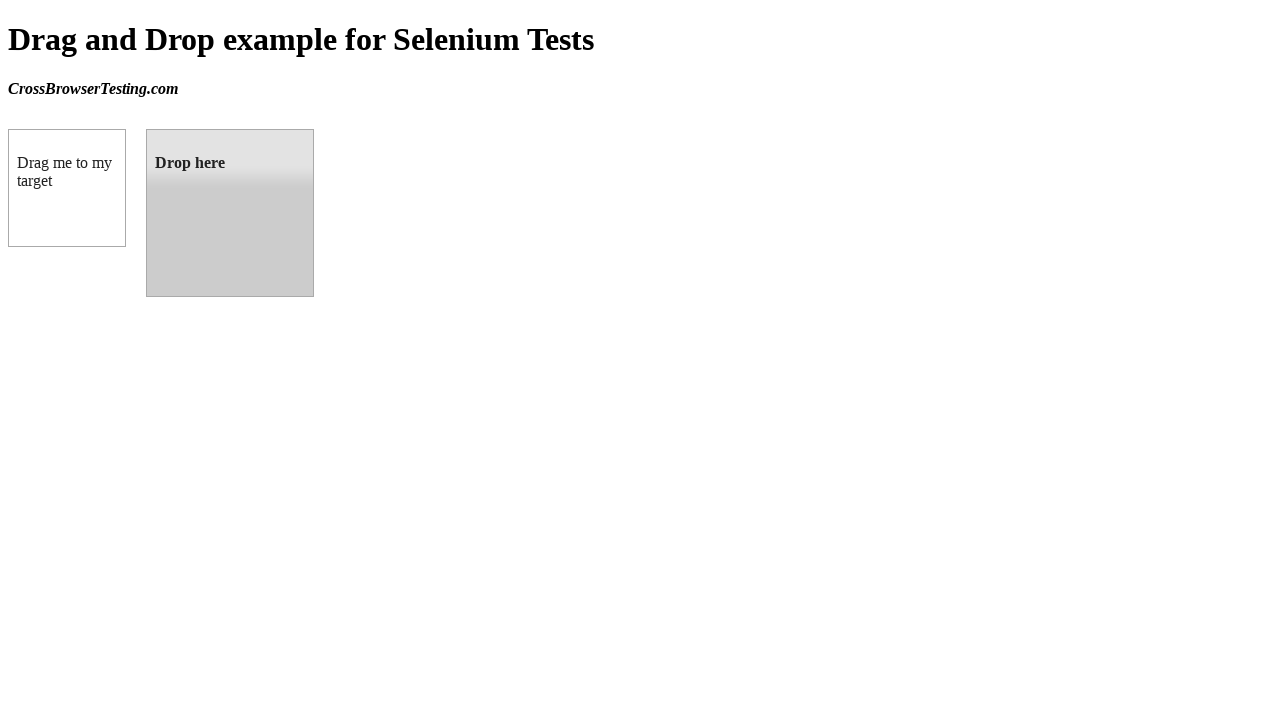

Performed drag and drop action from box A to box B at (230, 213)
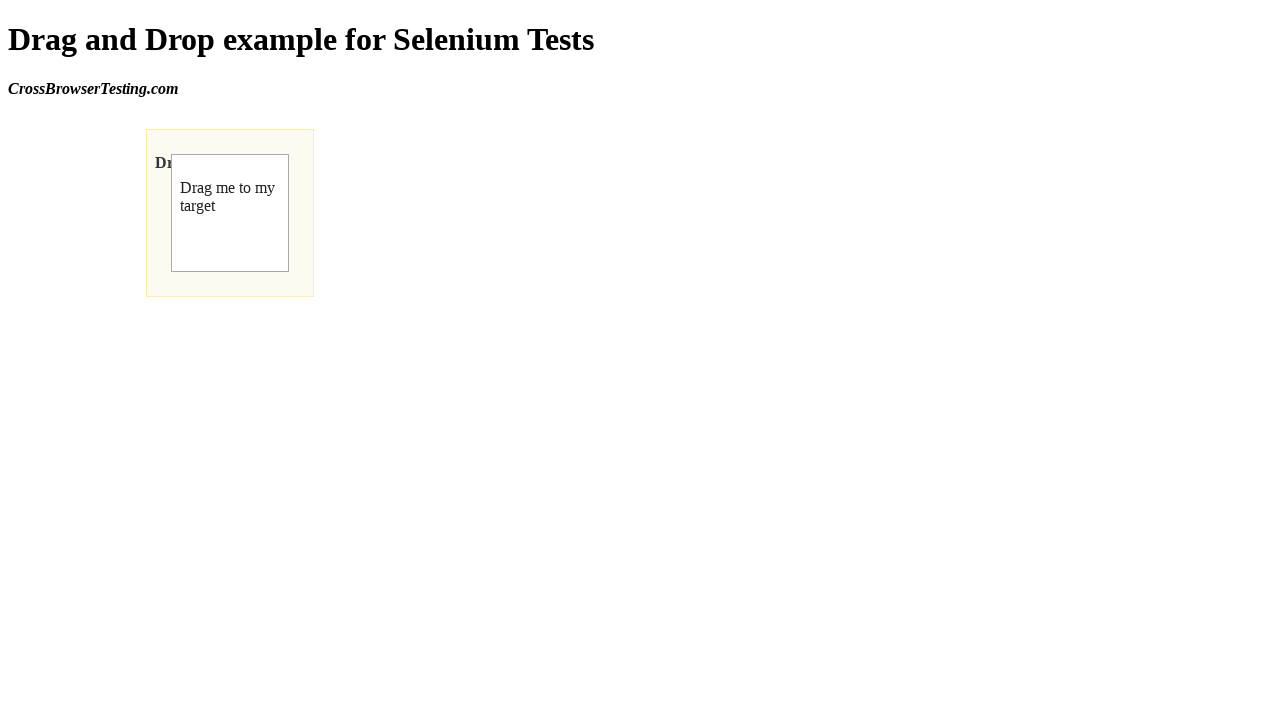

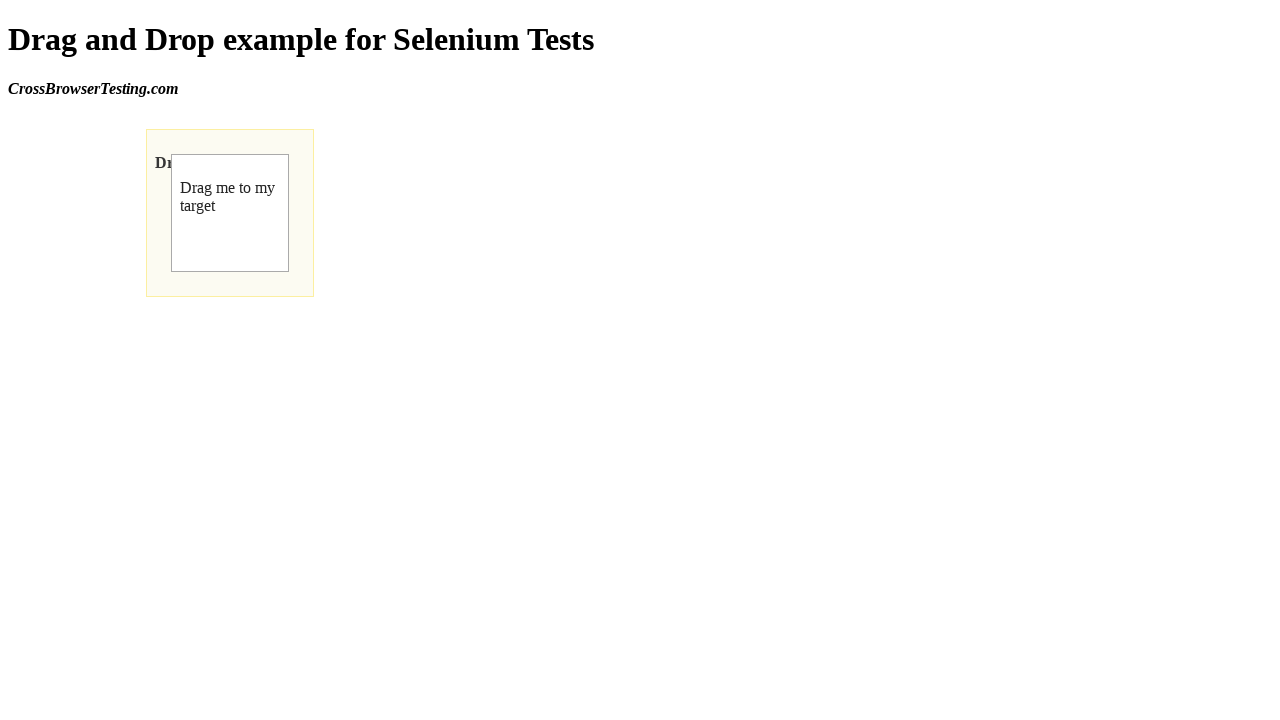